Tests that copy link icons become visible on hover and hidden when moving away from the header

Starting URL: https://idvorkin.azurewebsites.net/manager-book

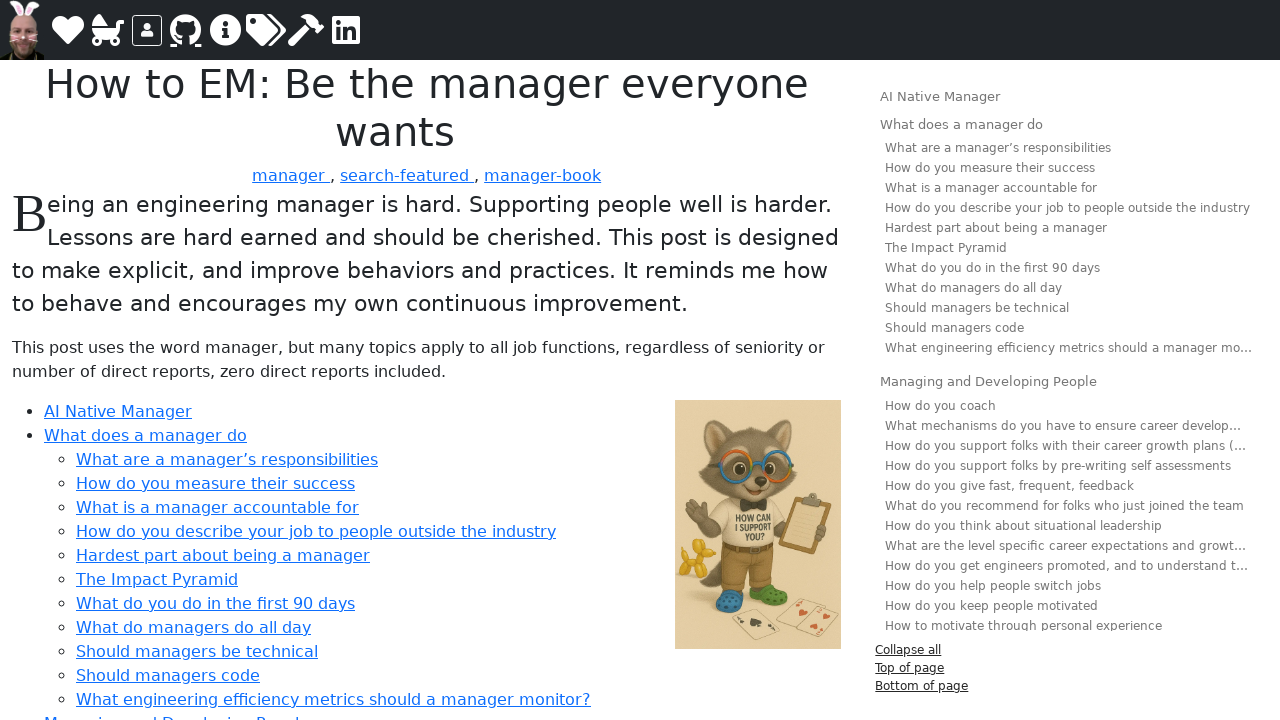

Waited for page to reach networkidle state
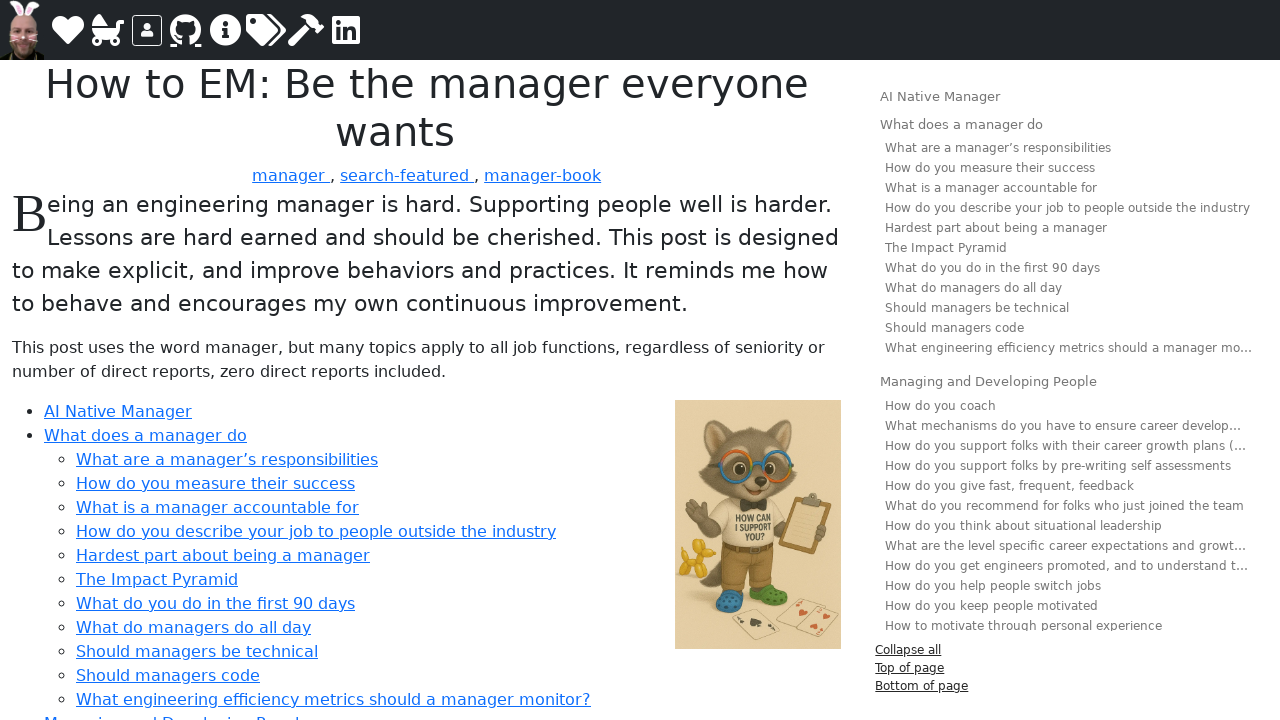

Located header element with copy link
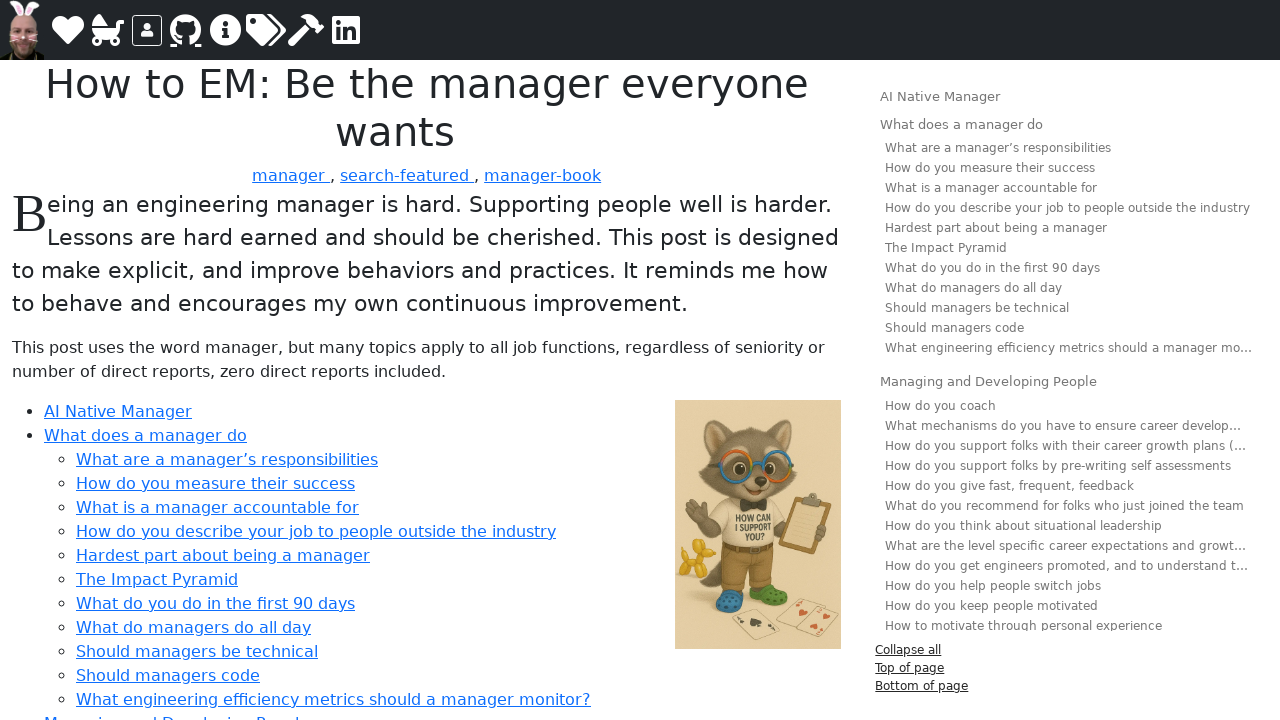

Found copy link element within header
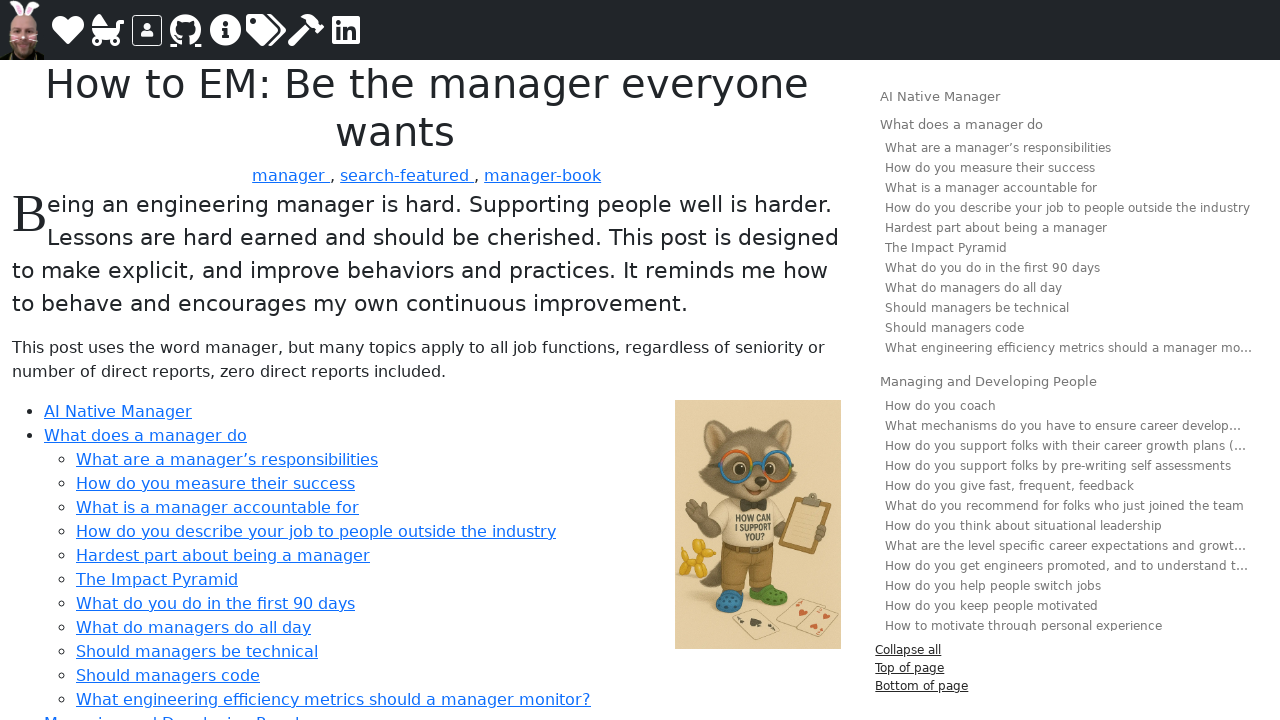

Verified copy link is initially hidden (opacity 0)
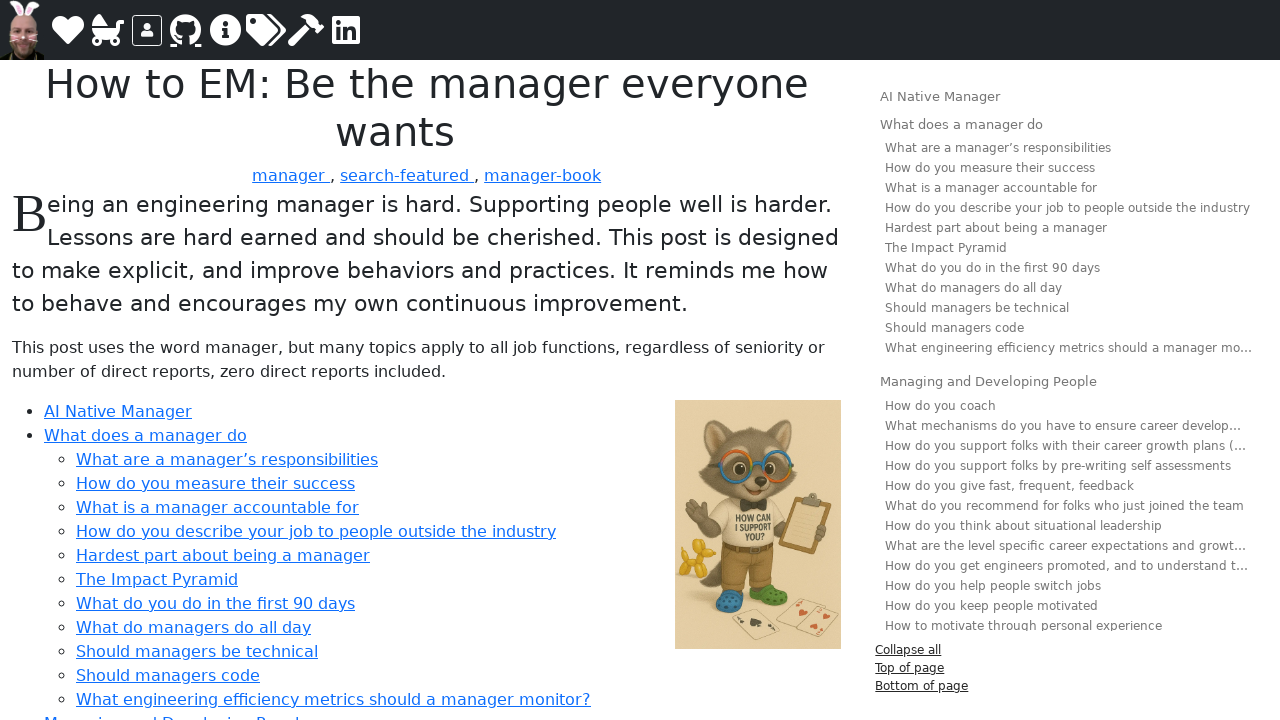

Hovered over header element at (427, 108) on h1, h2, h3, h4, h5, h6 >> internal:has=".header-copy-link" >> nth=0
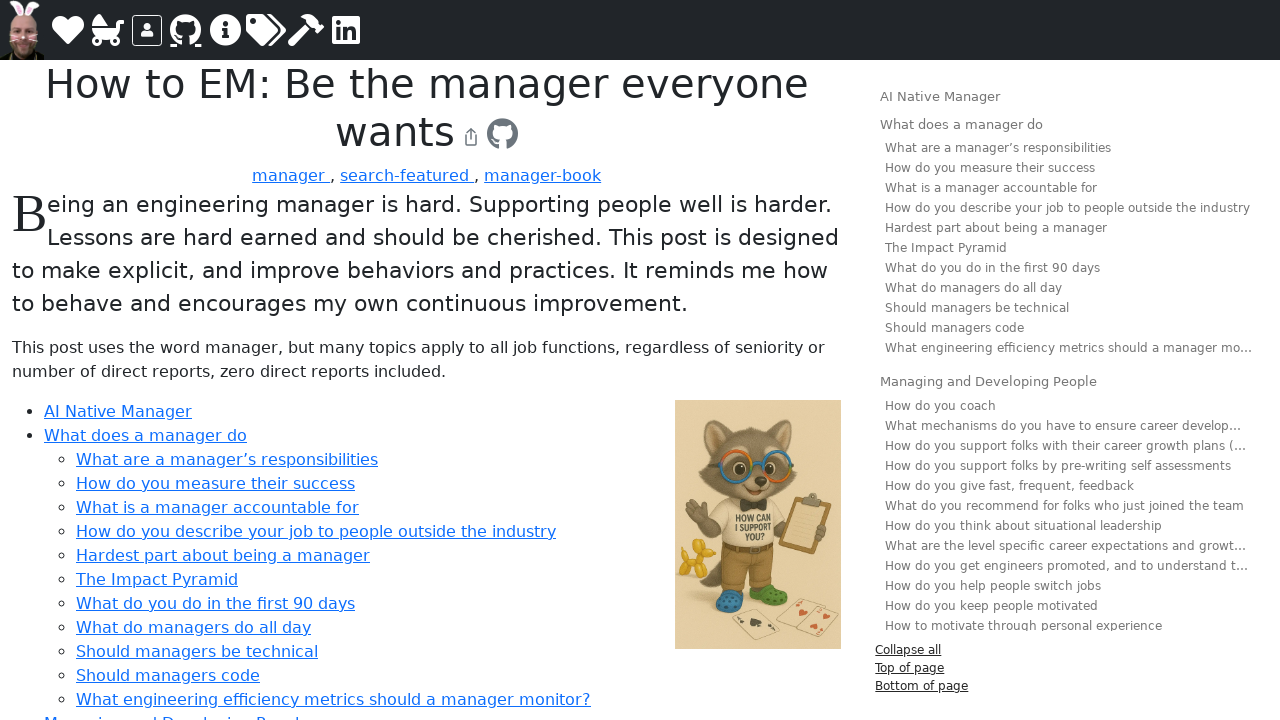

Verified copy link became visible on hover (opacity 1)
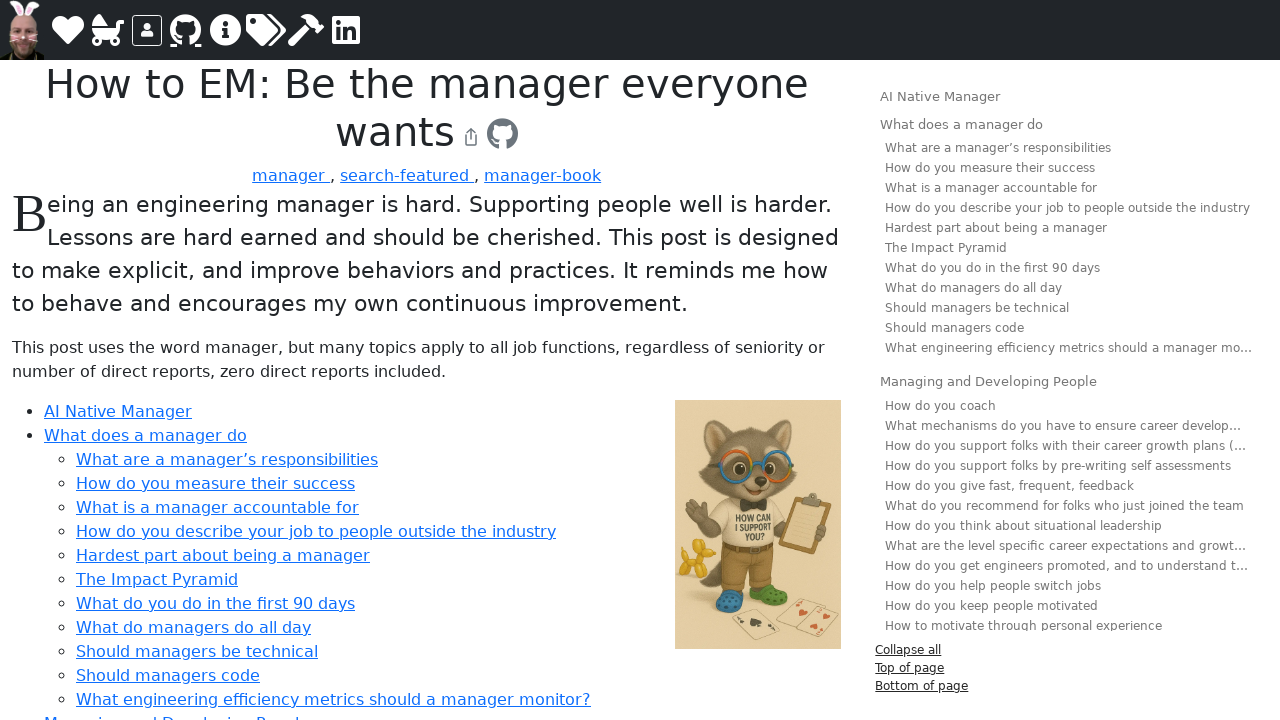

Moved mouse away from header to top-left corner at (0, 0)
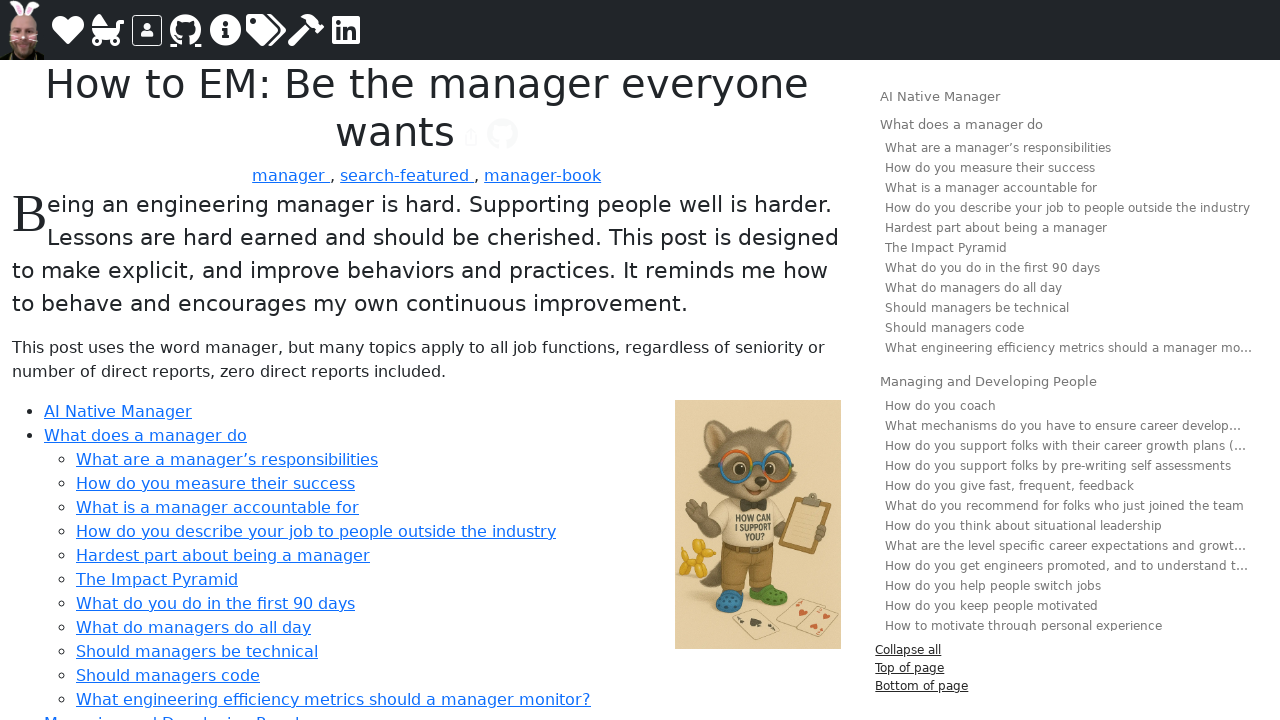

Waited 300ms for CSS transition to complete
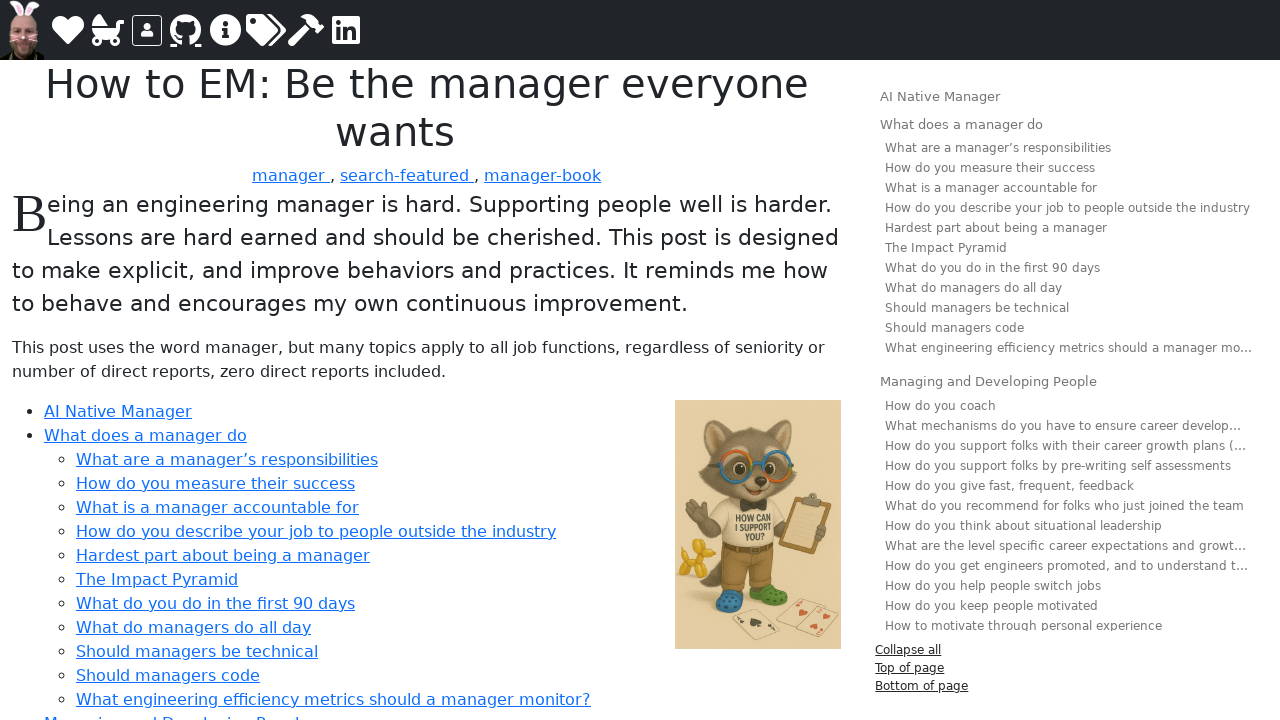

Verified copy link became hidden after moving away (opacity 0)
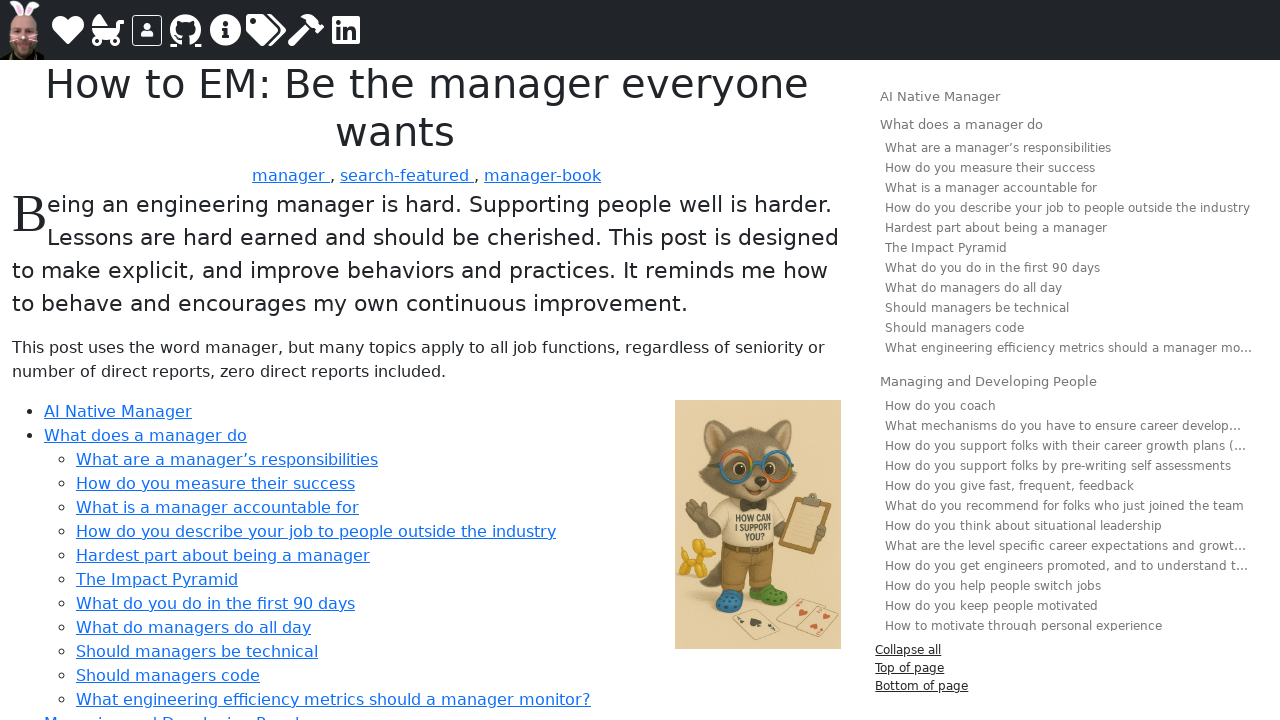

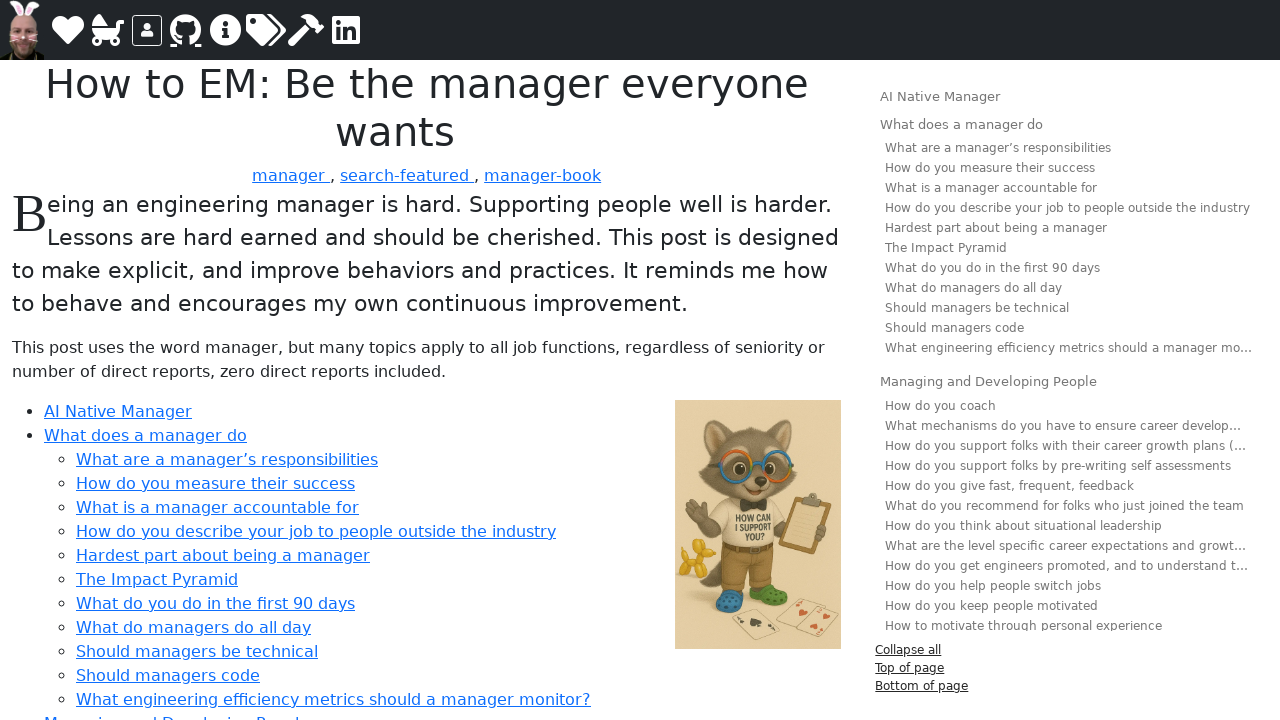